Tests filtering to display only completed items

Starting URL: https://demo.playwright.dev/todomvc

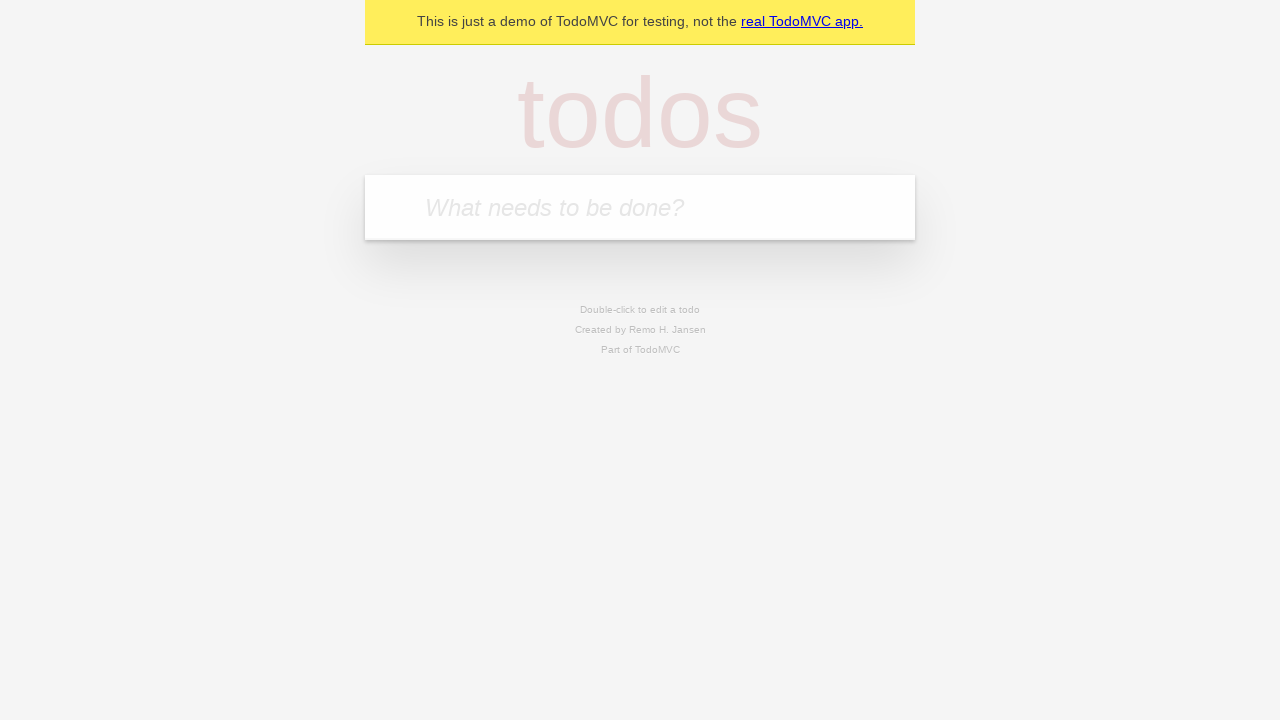

Filled todo input with 'buy some cheese' on internal:attr=[placeholder="What needs to be done?"i]
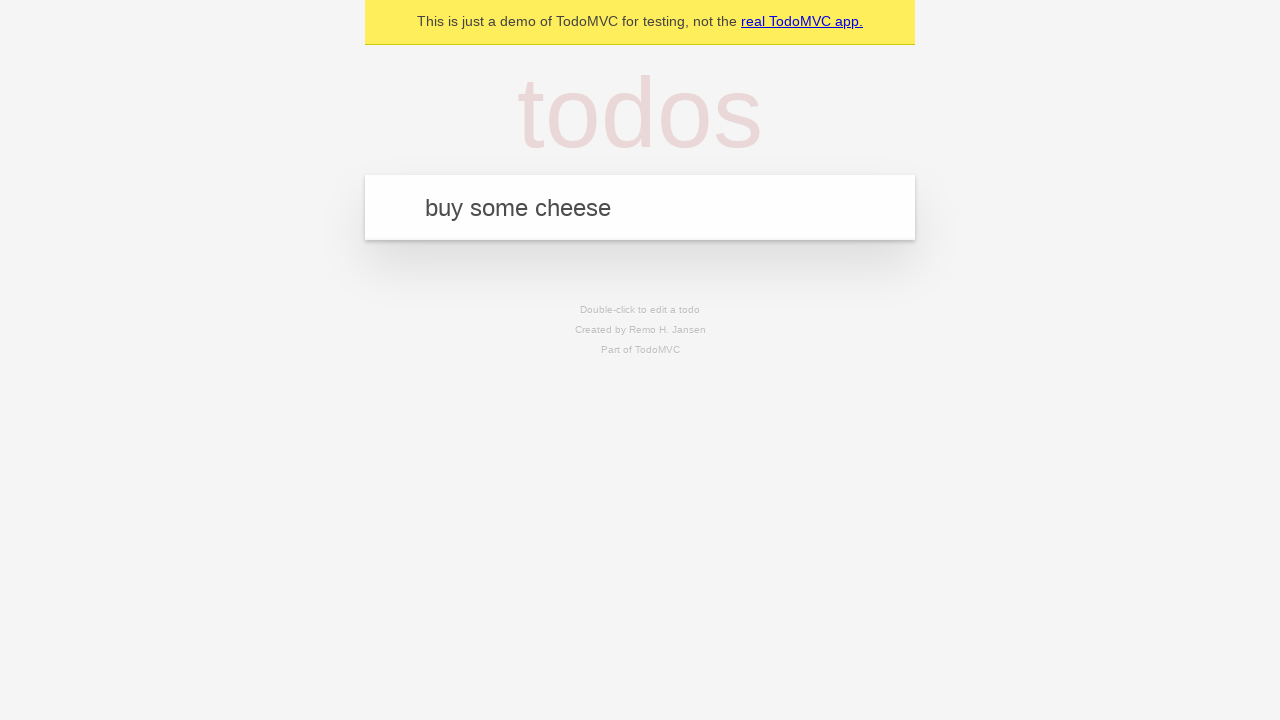

Pressed Enter to add first todo on internal:attr=[placeholder="What needs to be done?"i]
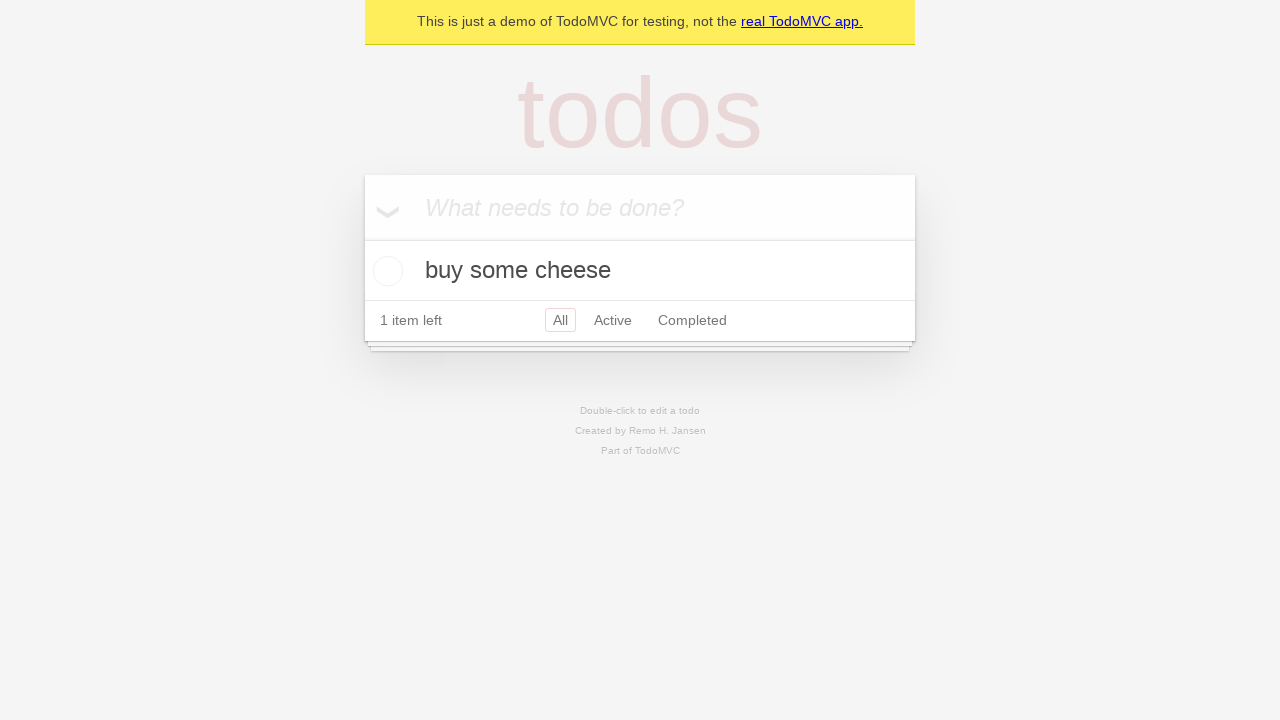

Filled todo input with 'feed the cat' on internal:attr=[placeholder="What needs to be done?"i]
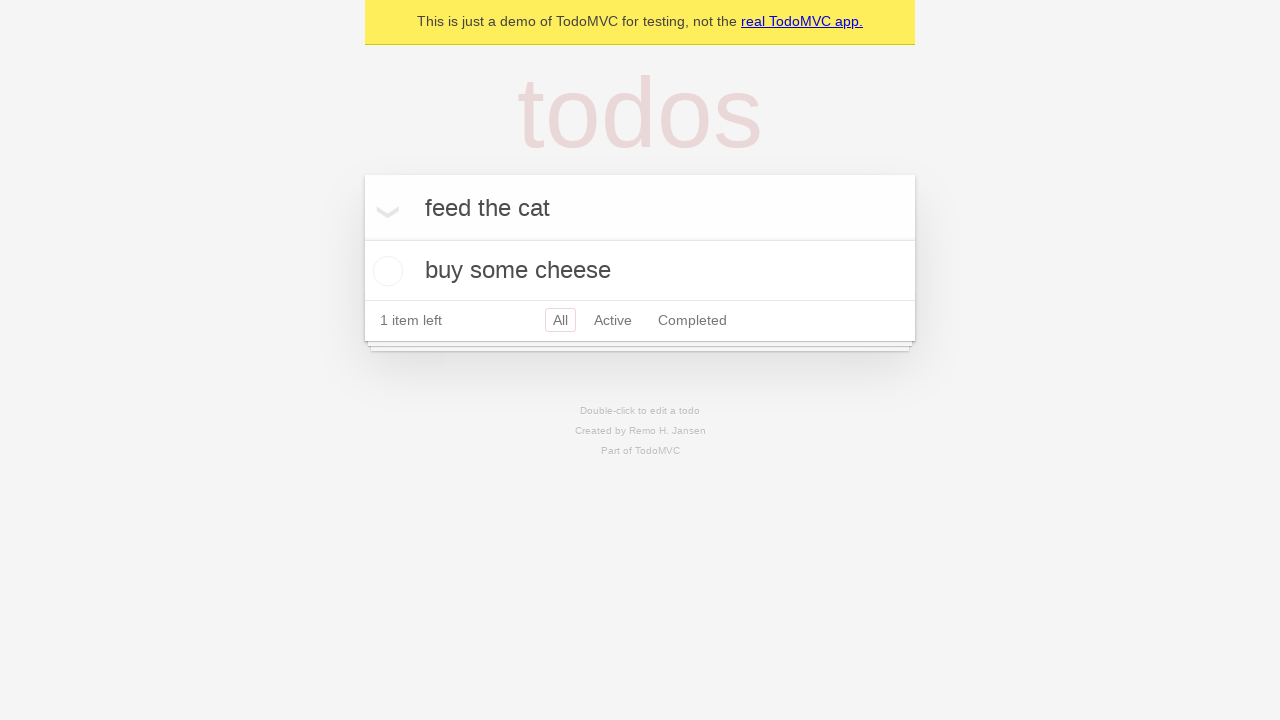

Pressed Enter to add second todo on internal:attr=[placeholder="What needs to be done?"i]
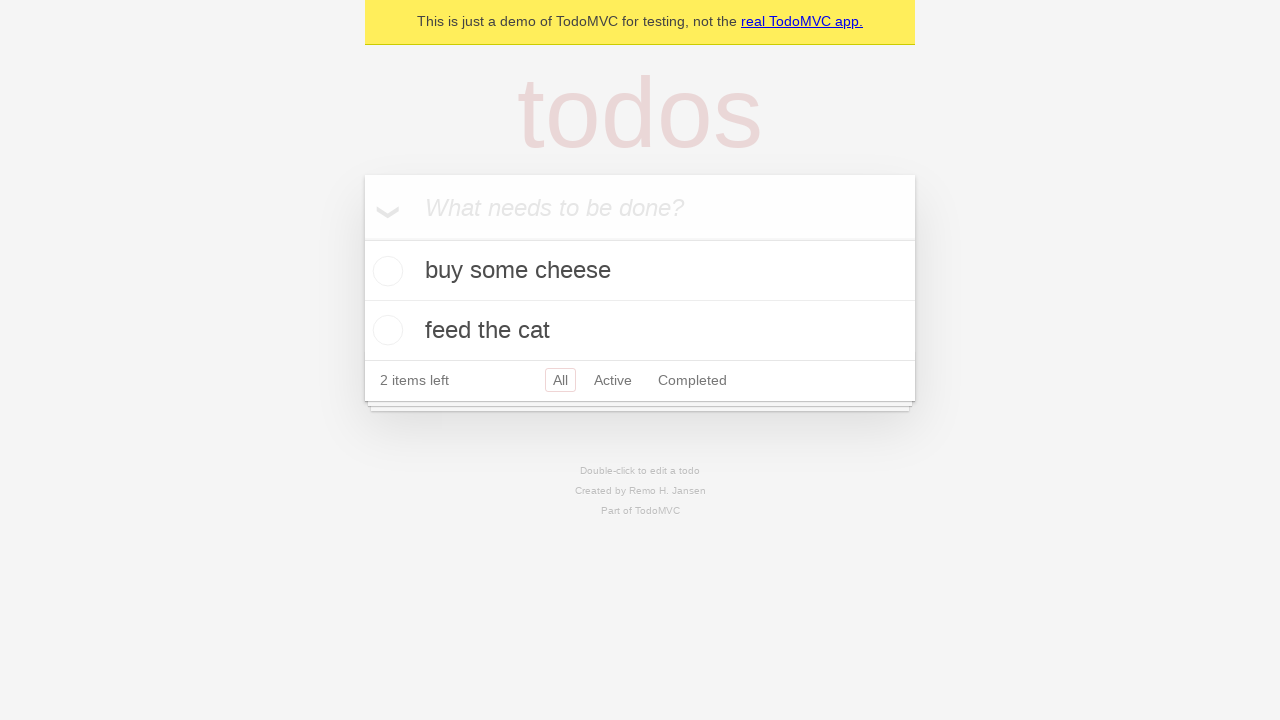

Filled todo input with 'book a doctors appointment' on internal:attr=[placeholder="What needs to be done?"i]
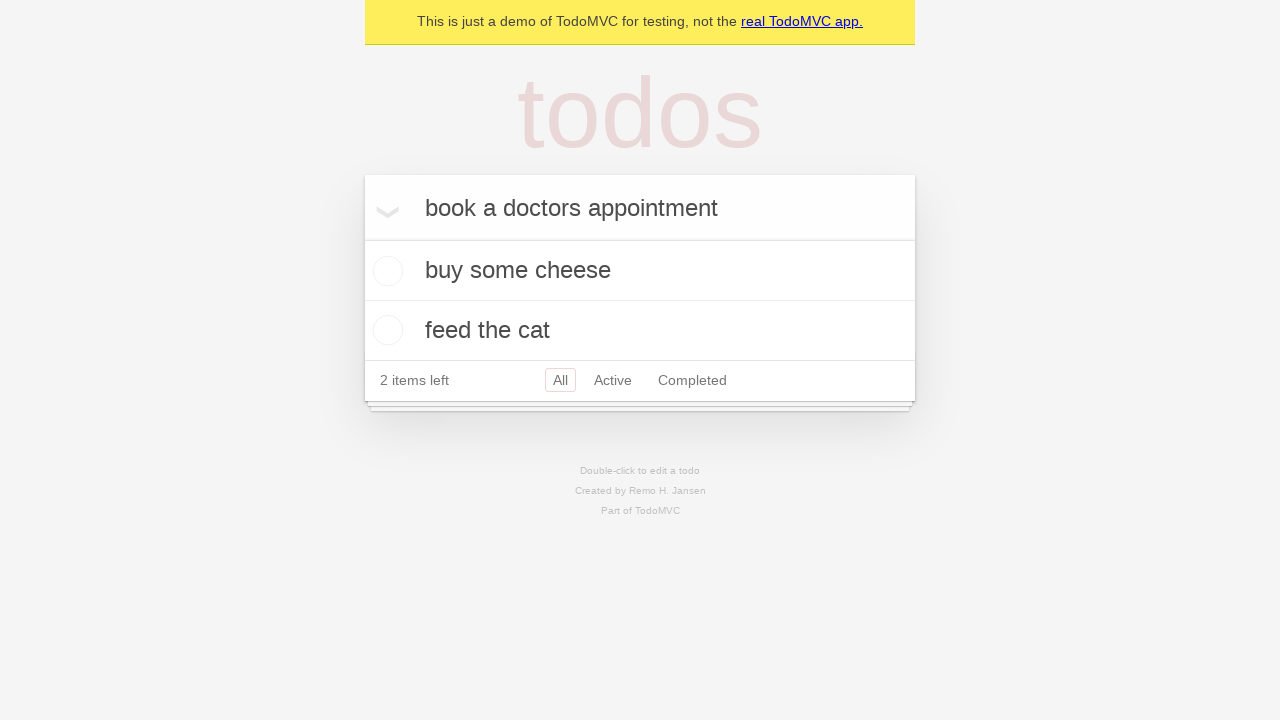

Pressed Enter to add third todo on internal:attr=[placeholder="What needs to be done?"i]
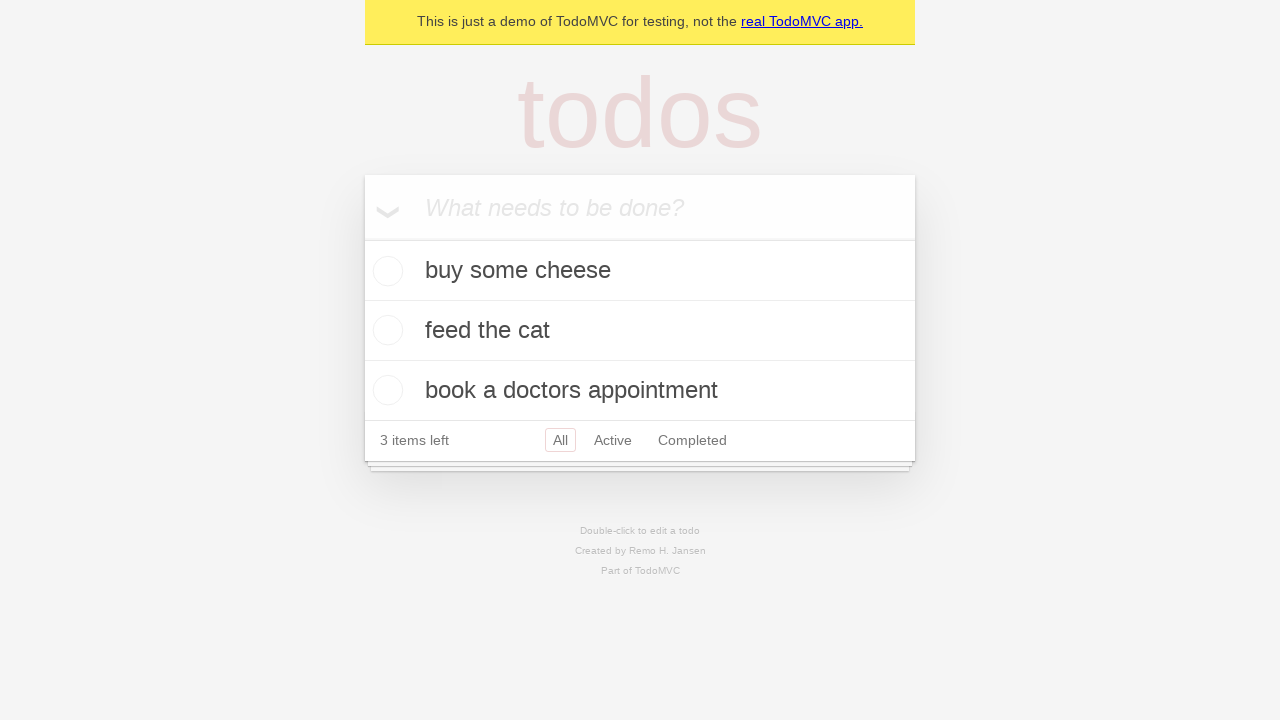

Checked the second todo item (feed the cat) at (385, 330) on internal:testid=[data-testid="todo-item"s] >> nth=1 >> internal:role=checkbox
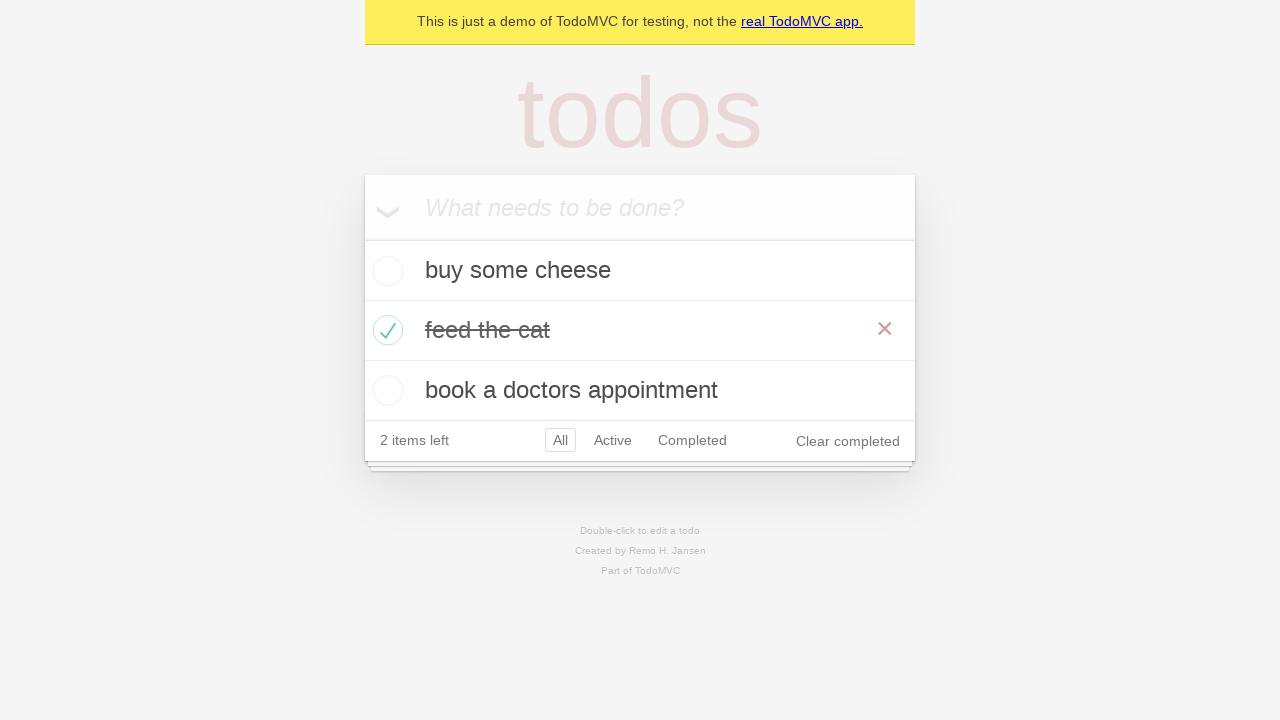

Clicked Completed filter to display only completed items at (692, 440) on internal:role=link[name="Completed"i]
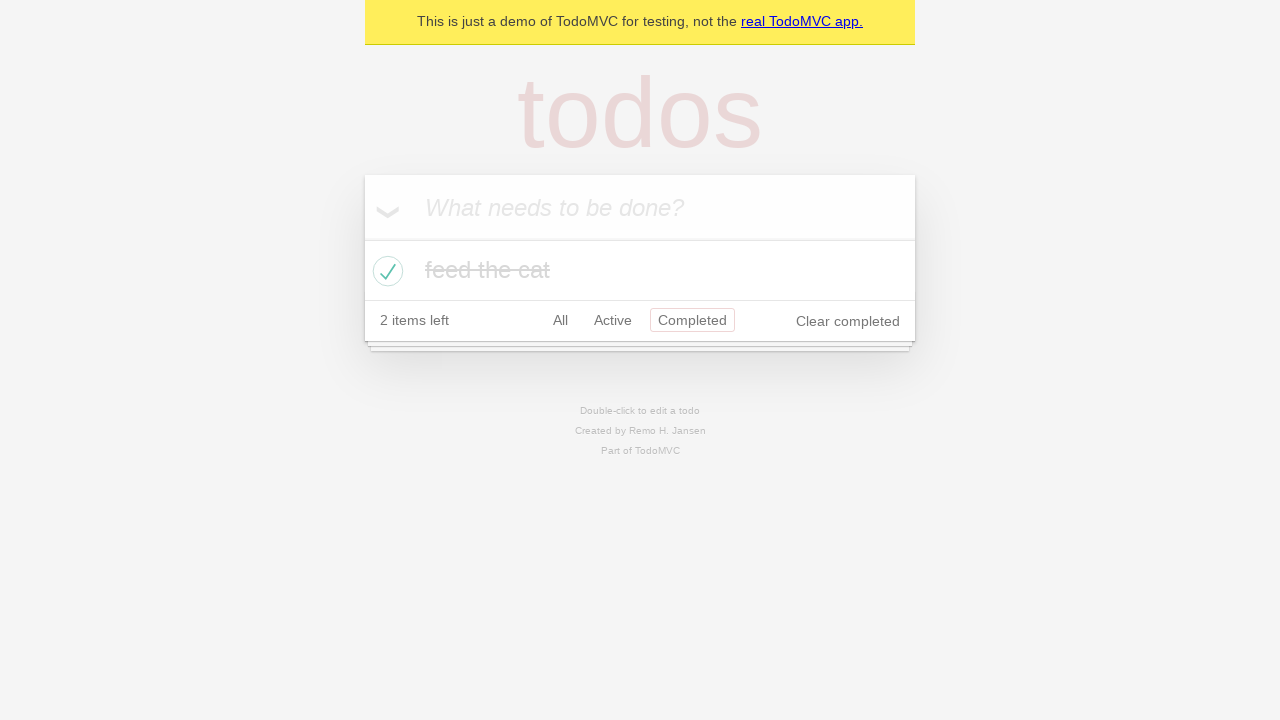

Completed filter applied and todo items loaded
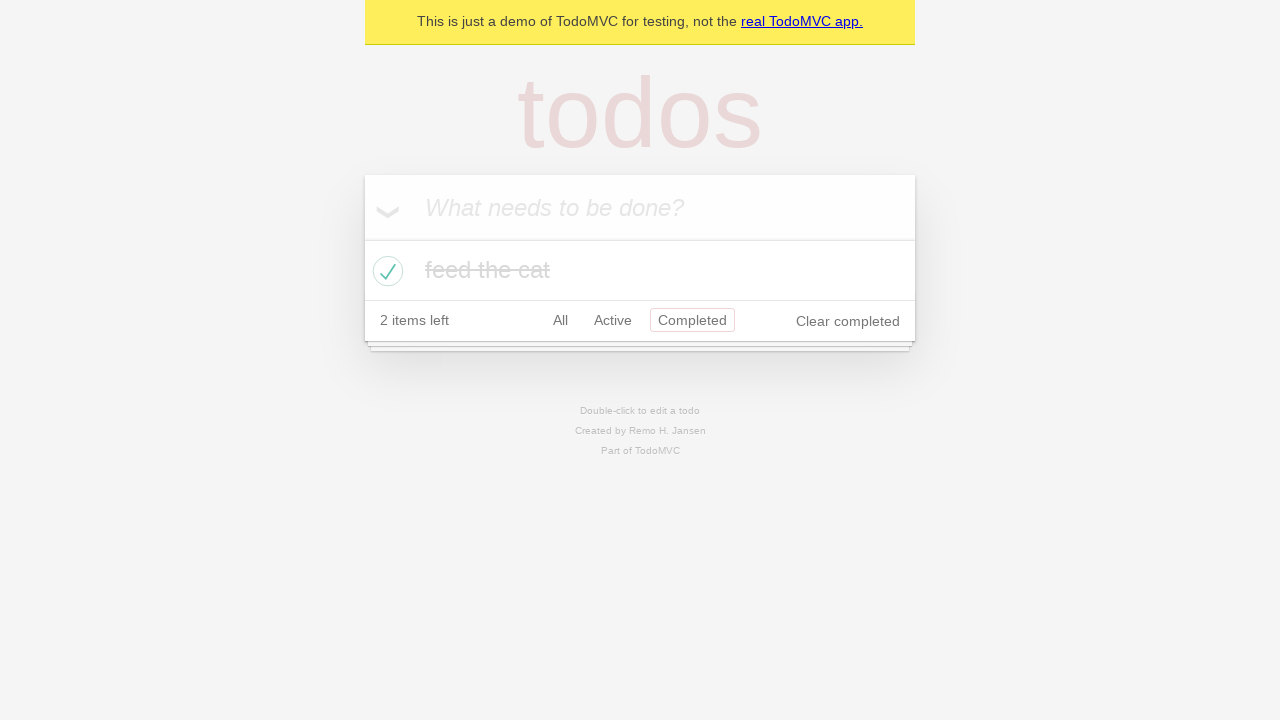

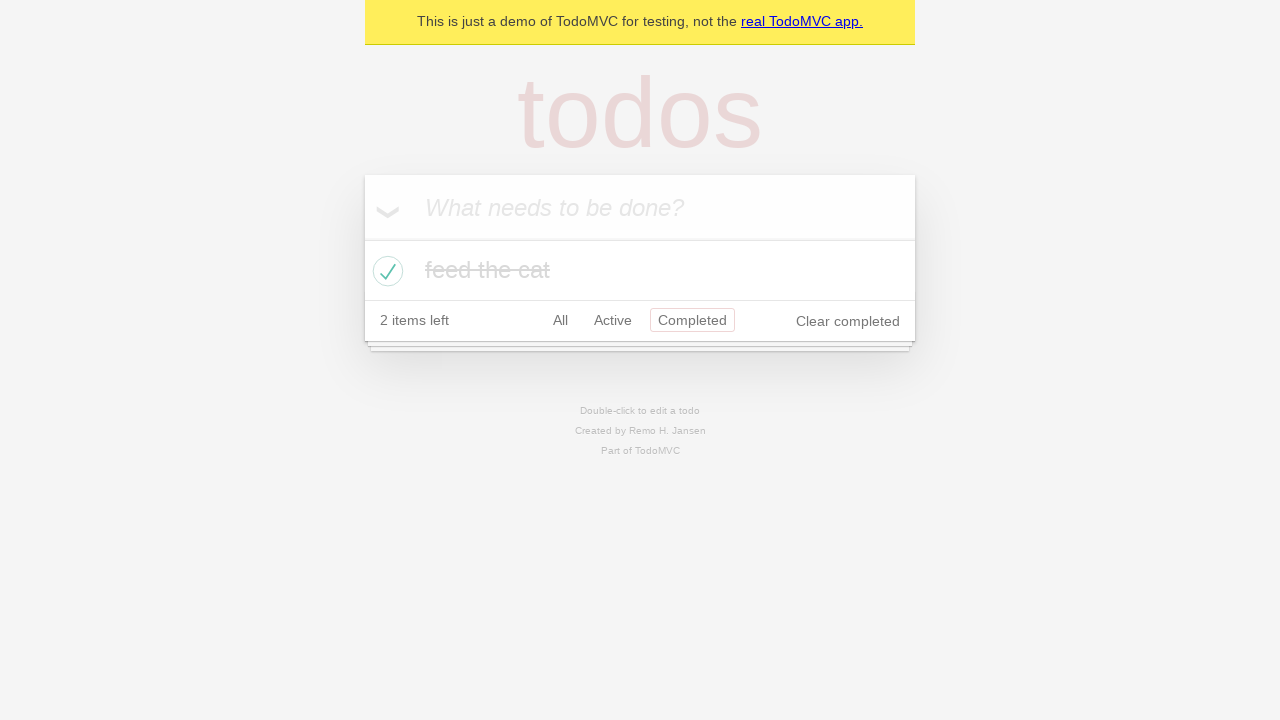